Tests handling of a prompt JavaScript alert by entering text and accepting it

Starting URL: https://the-internet.herokuapp.com/

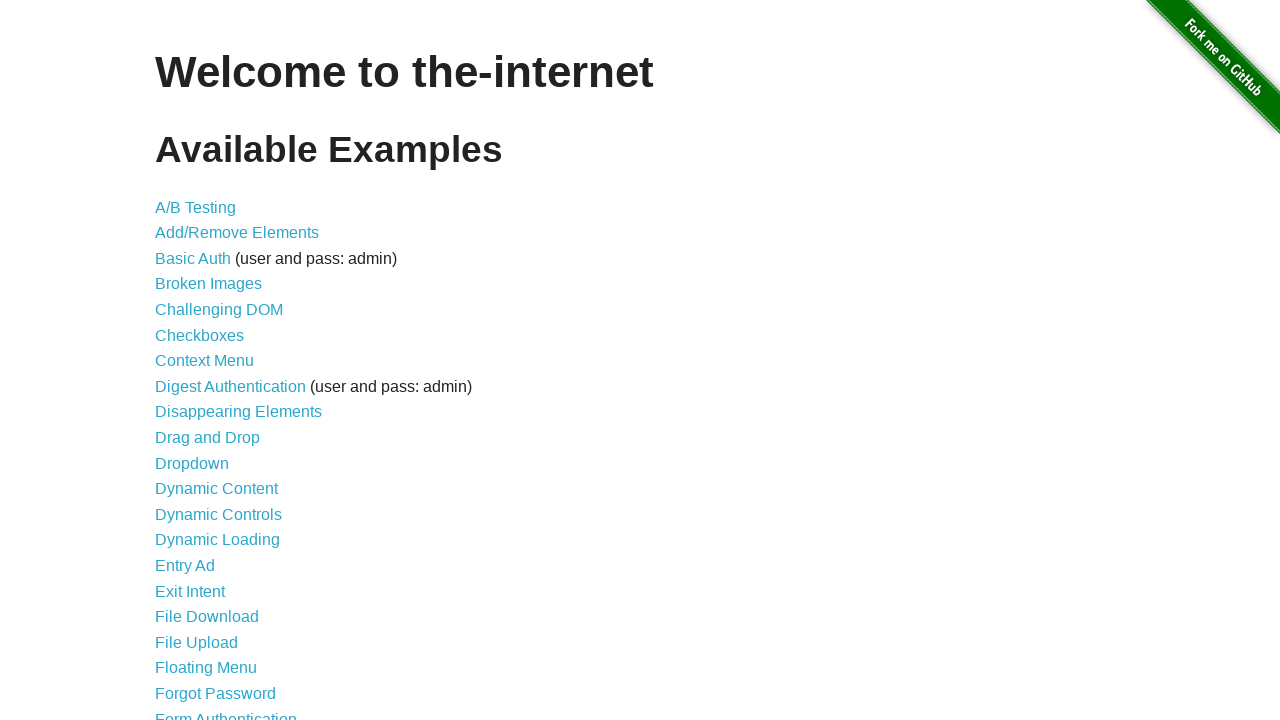

Clicked JavaScript Alerts link at (214, 361) on text=JavaScript Alerts
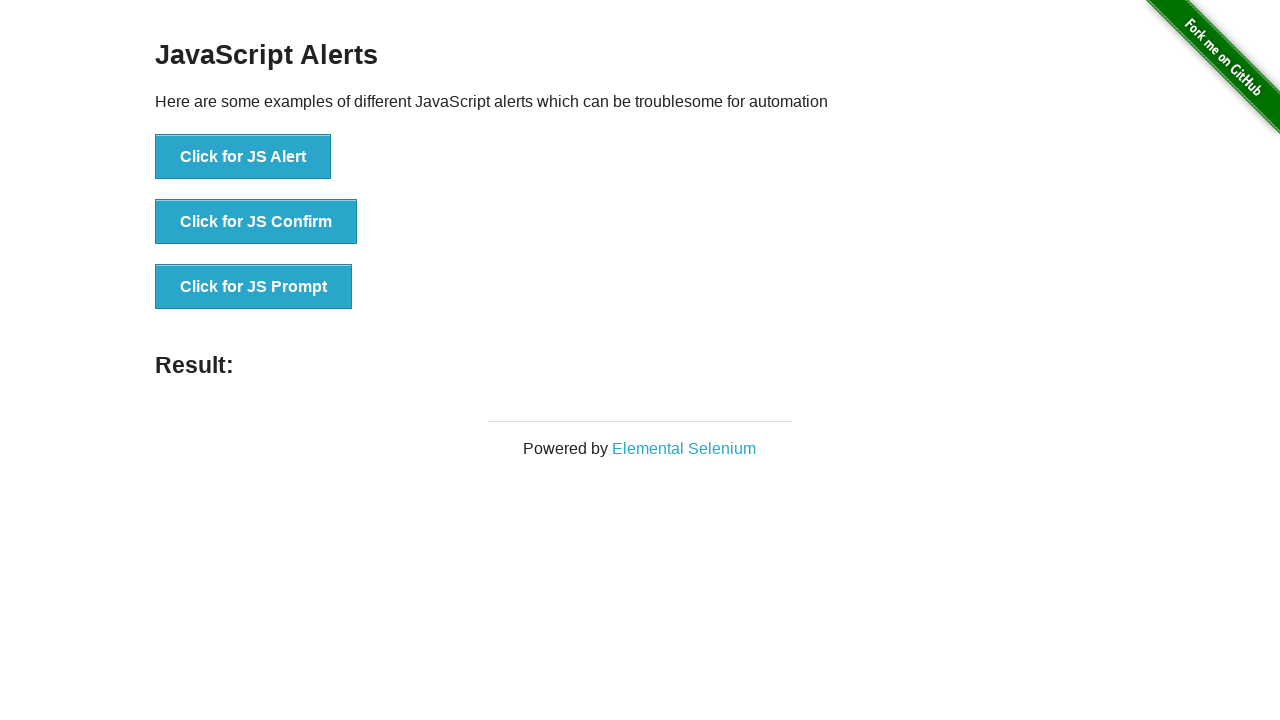

Waited for JS Prompt button to load
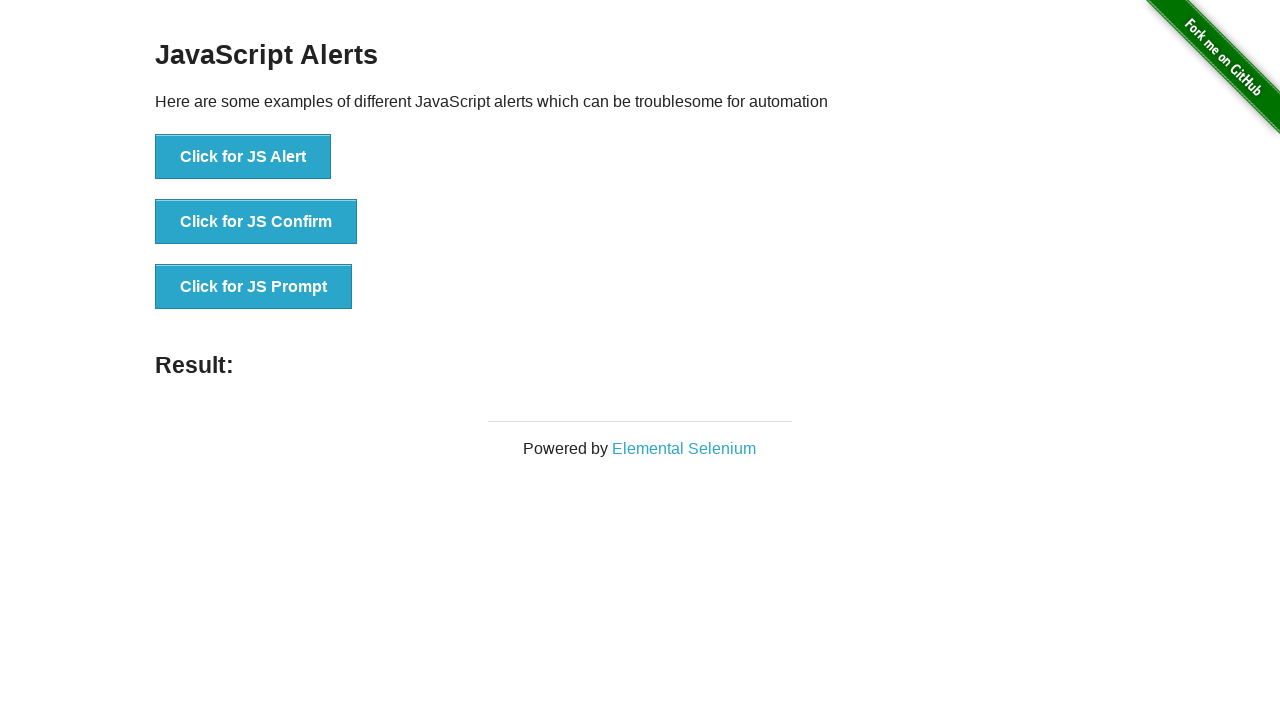

Set up dialog handler to accept prompt with text
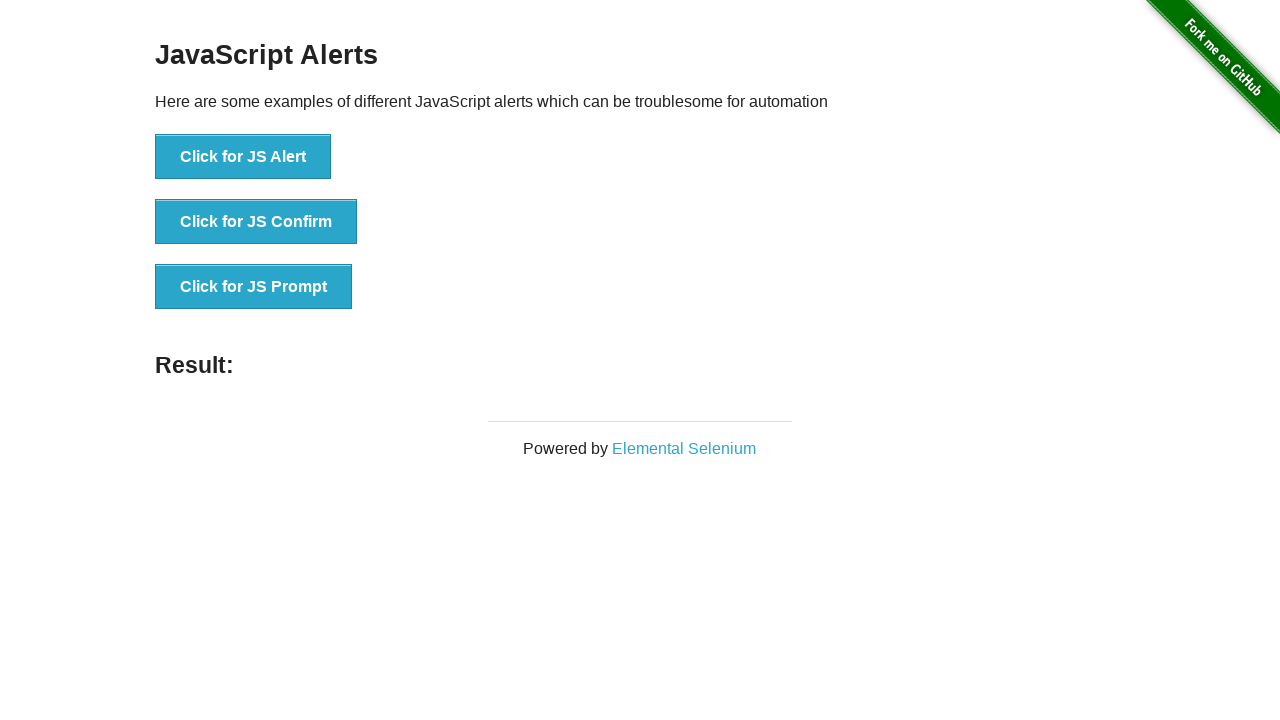

Clicked JS Prompt button to trigger dialog at (254, 287) on button:has-text('Click for JS Prompt')
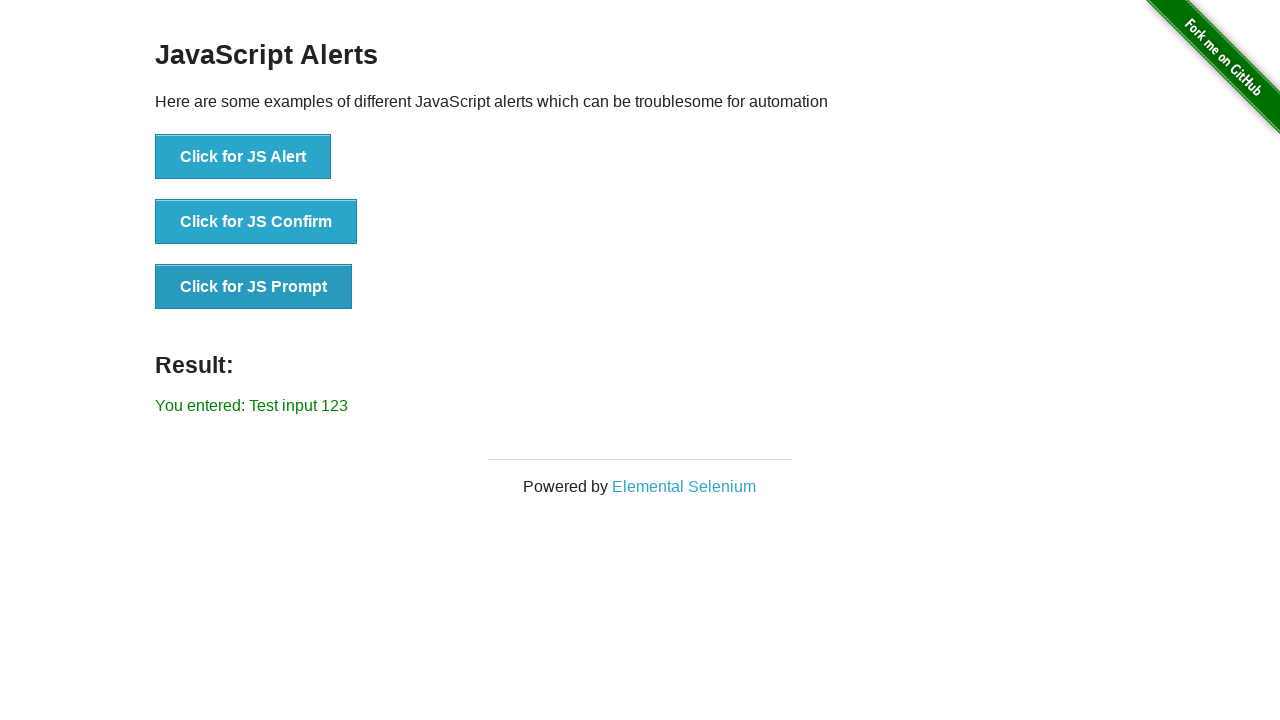

Verified result message contains entered text: 'Test input 123'
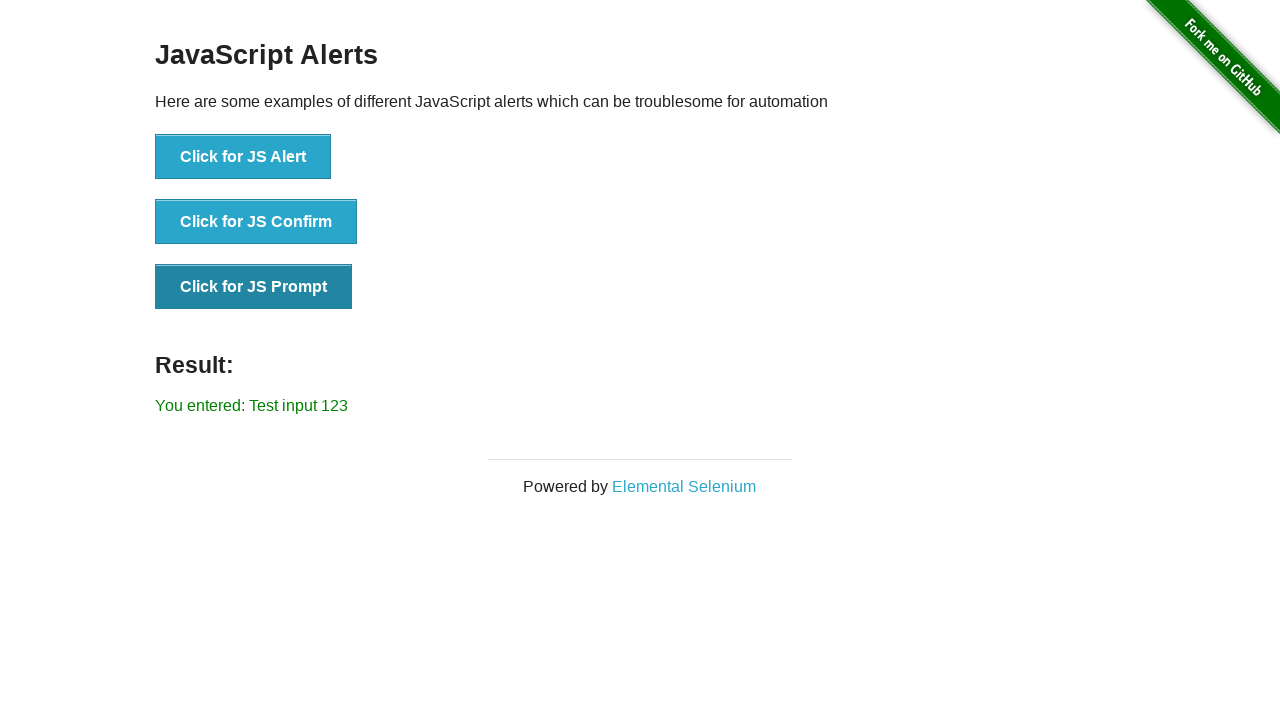

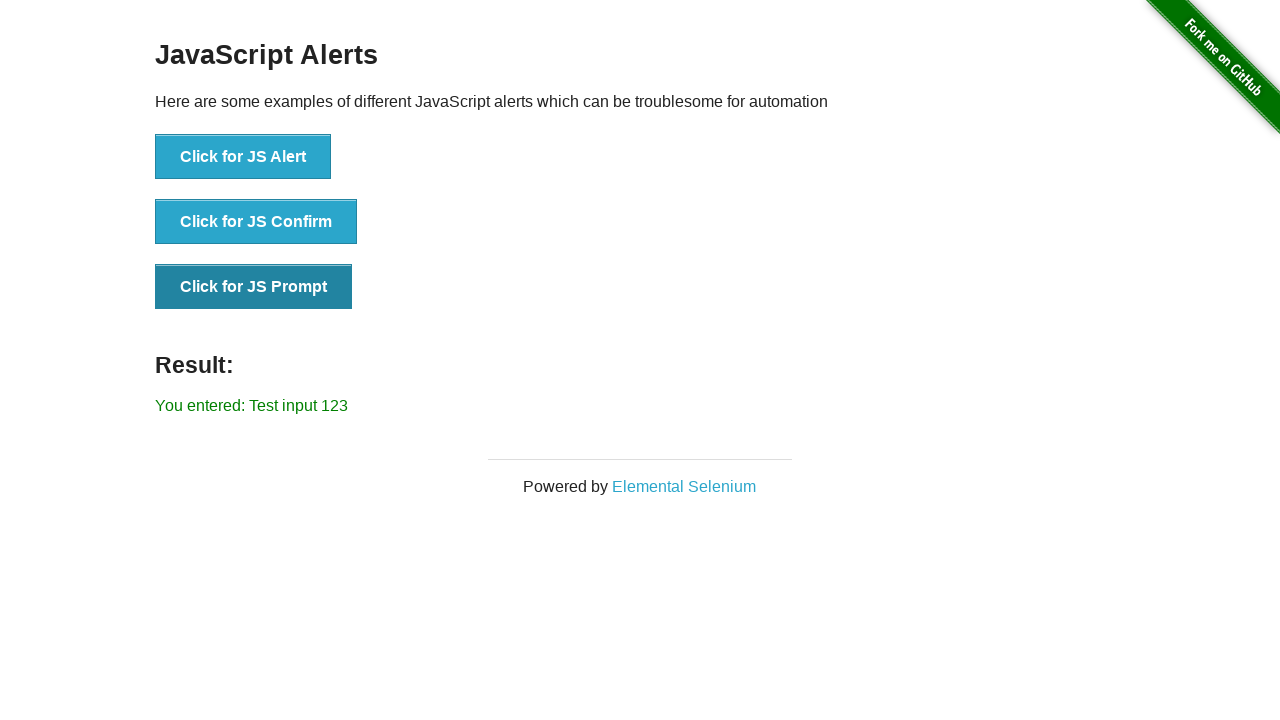